Tests resizing an element by dragging its resize handle to change dimensions

Starting URL: https://jqueryui.com/resizable/

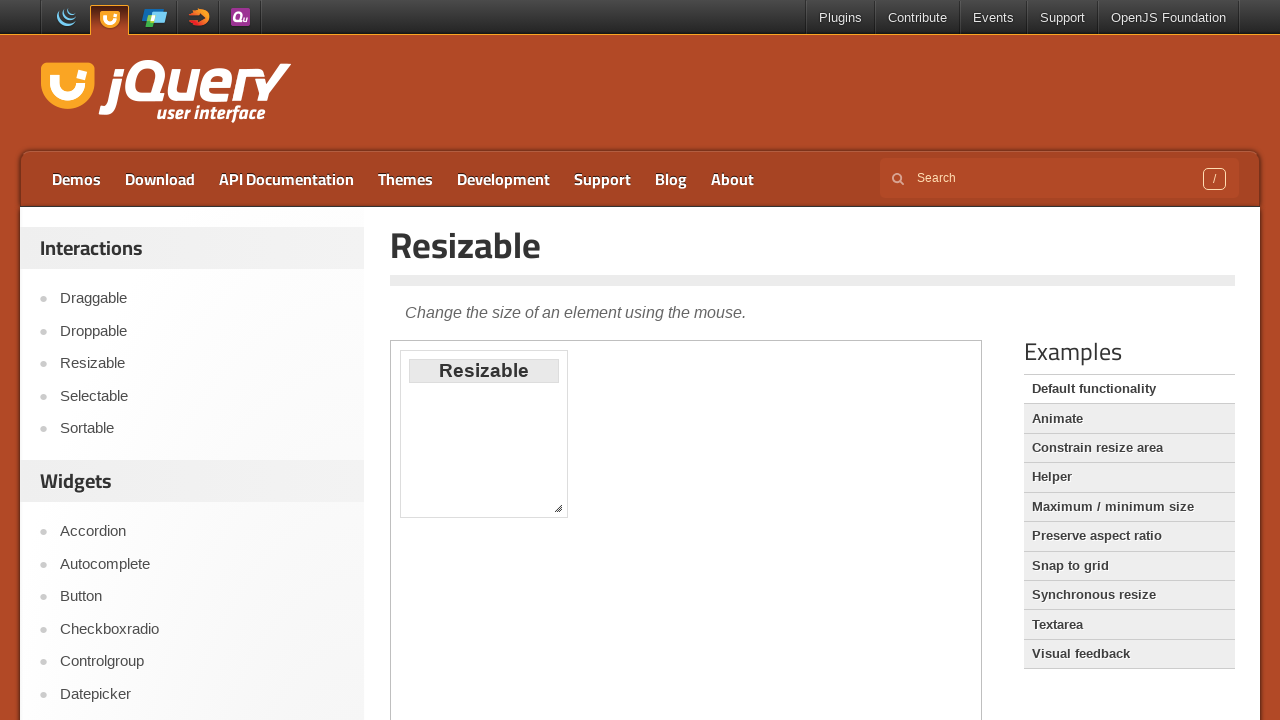

Located iframe containing resizable element
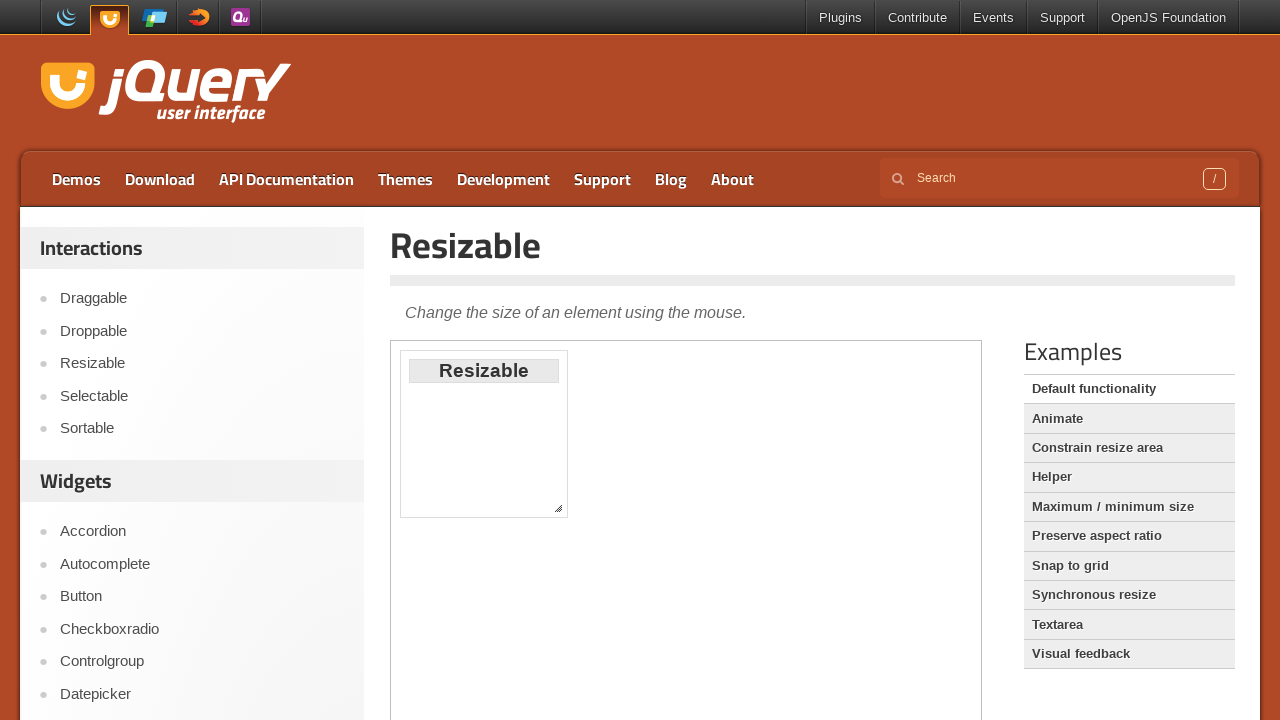

Located resize handle within iframe
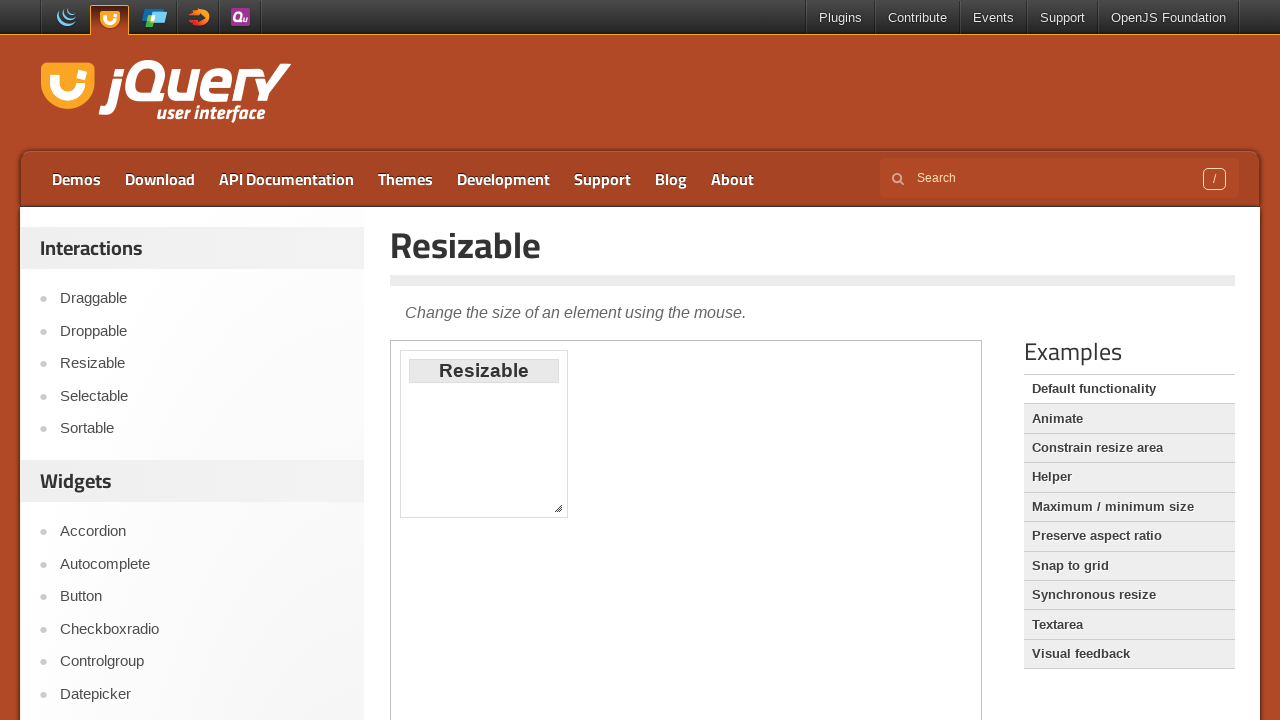

Retrieved bounding box of resize handle
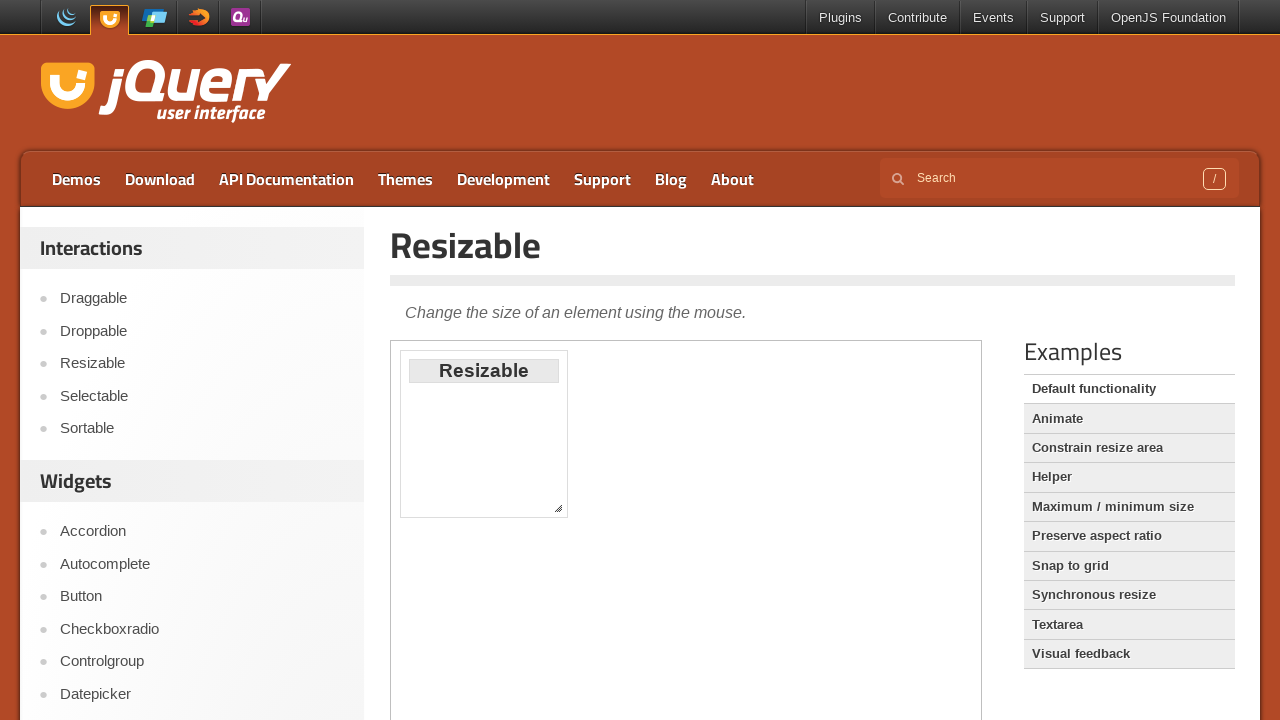

Moved mouse to center of resize handle at (558, 508)
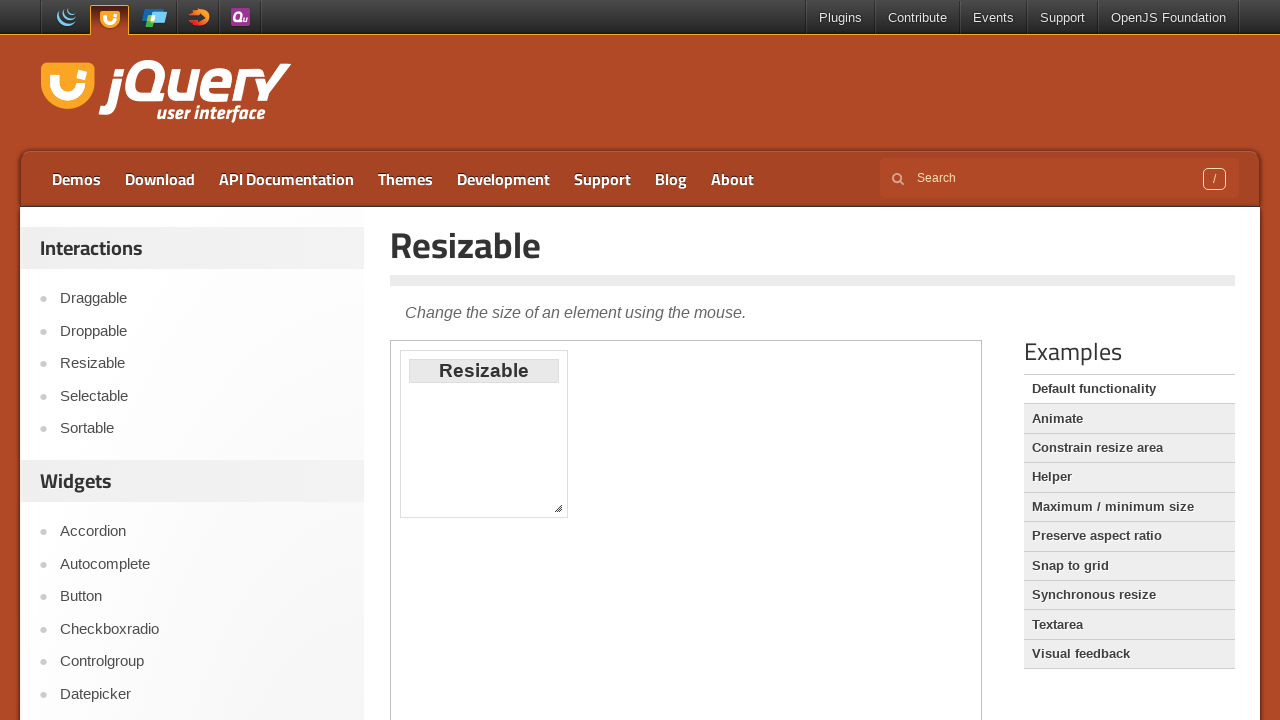

Pressed mouse button down on resize handle at (558, 508)
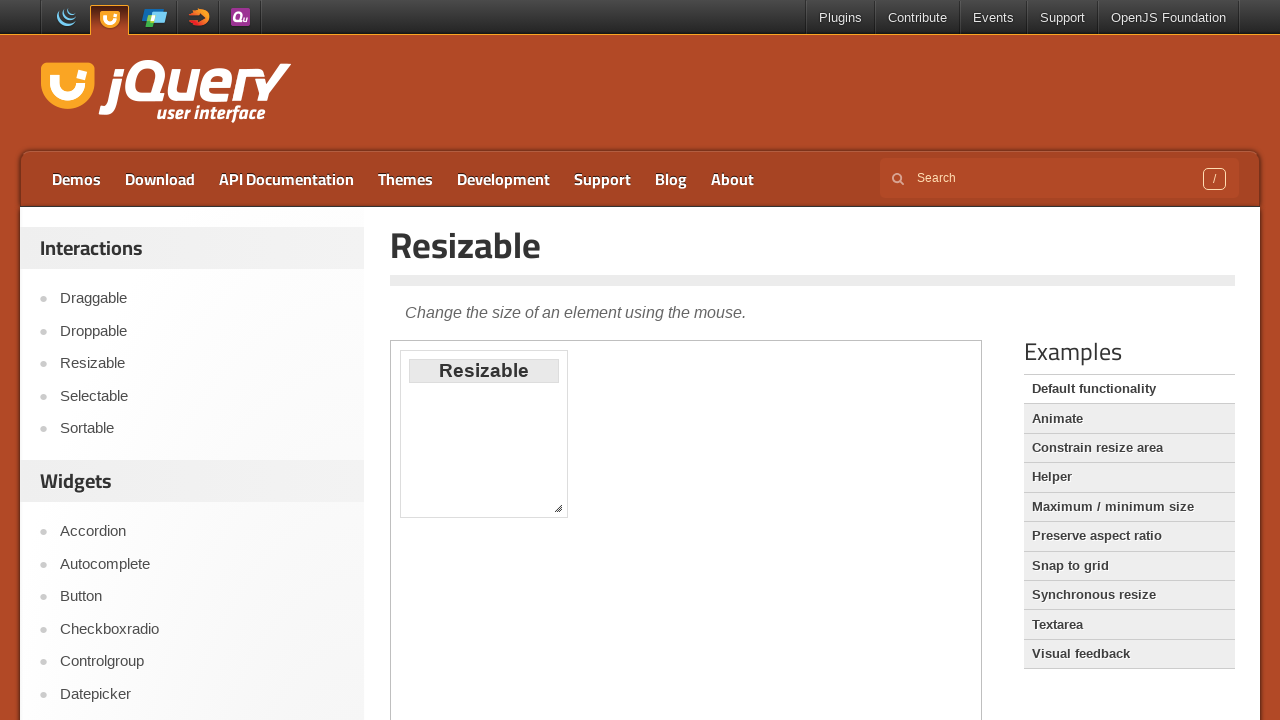

Dragged resize handle by offset (-25, -35) to change element dimensions at (533, 473)
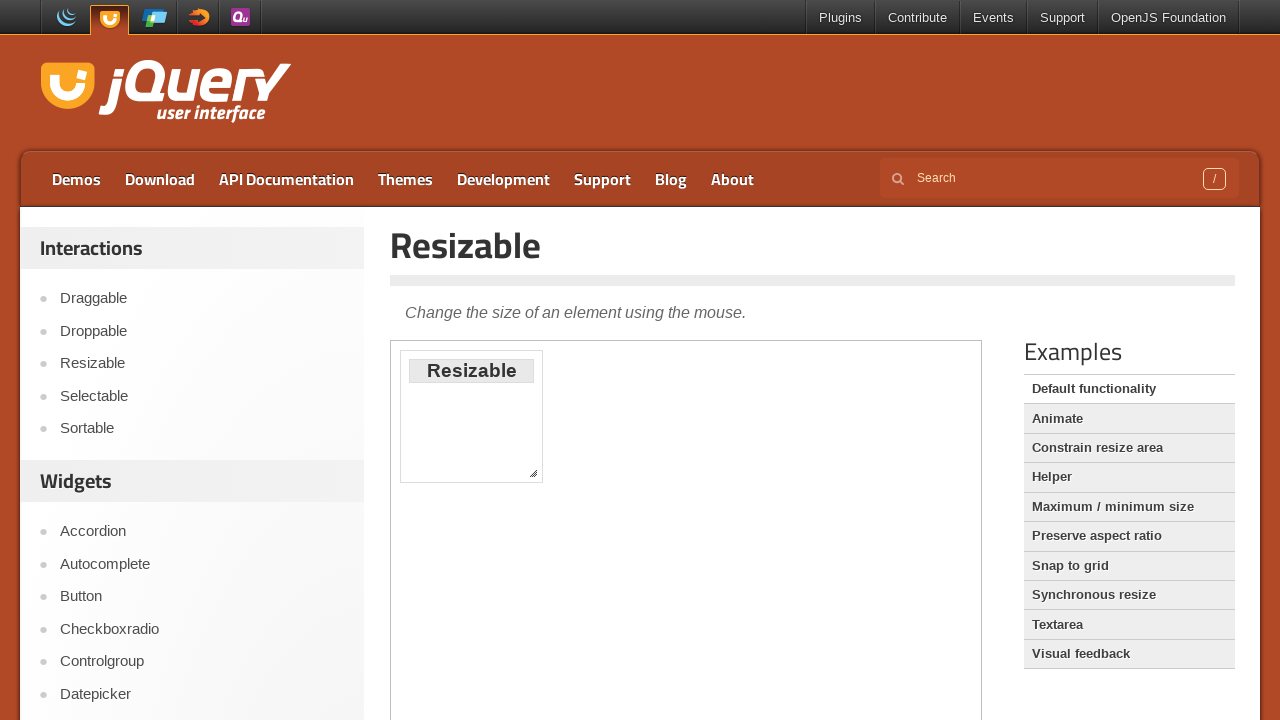

Released mouse button to complete resize operation at (533, 473)
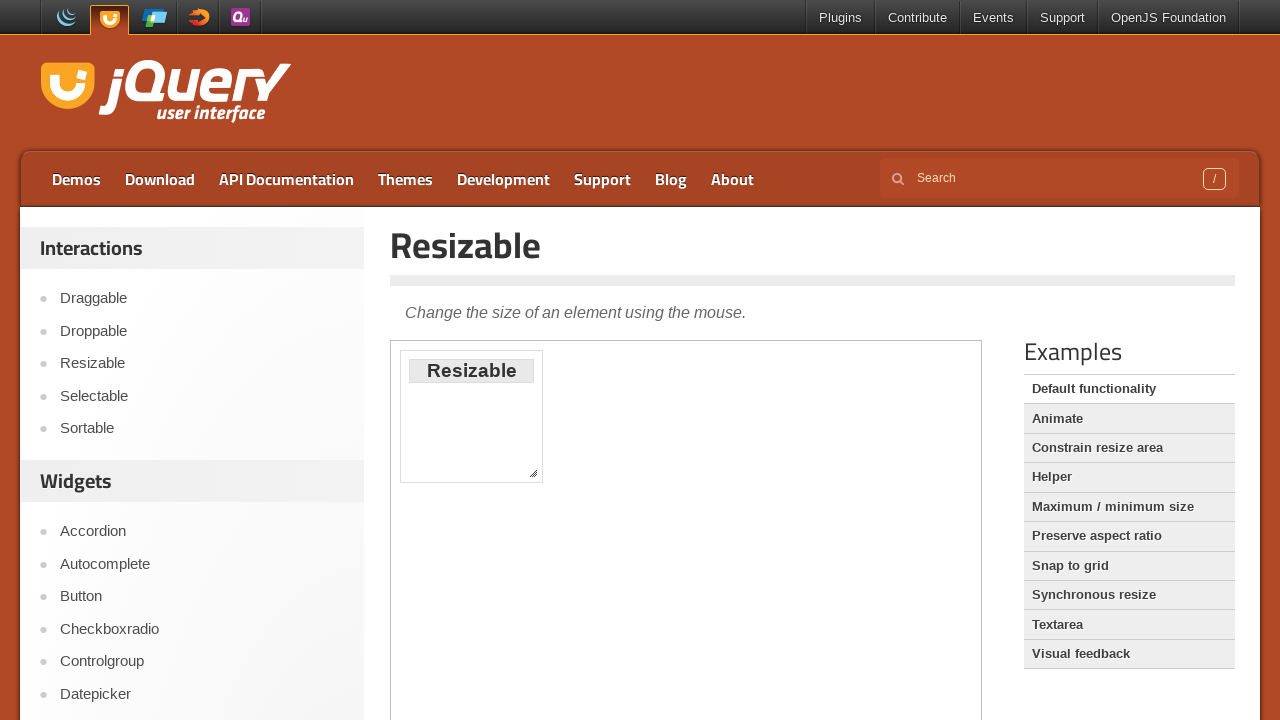

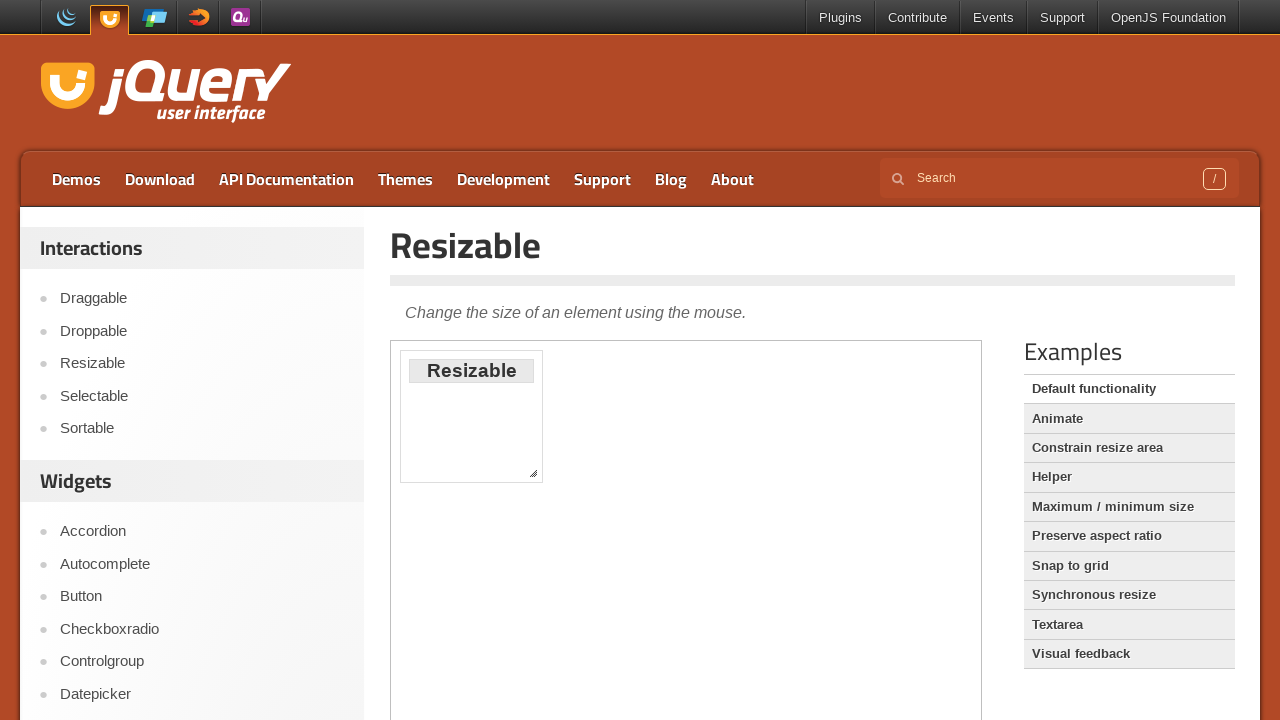